Verifies the "Remember me" label text, "Forgot your password?" link text, and the href attribute of the forgot password link on the NextBaseCRM login page.

Starting URL: https://login1.nextbasecrm.com/

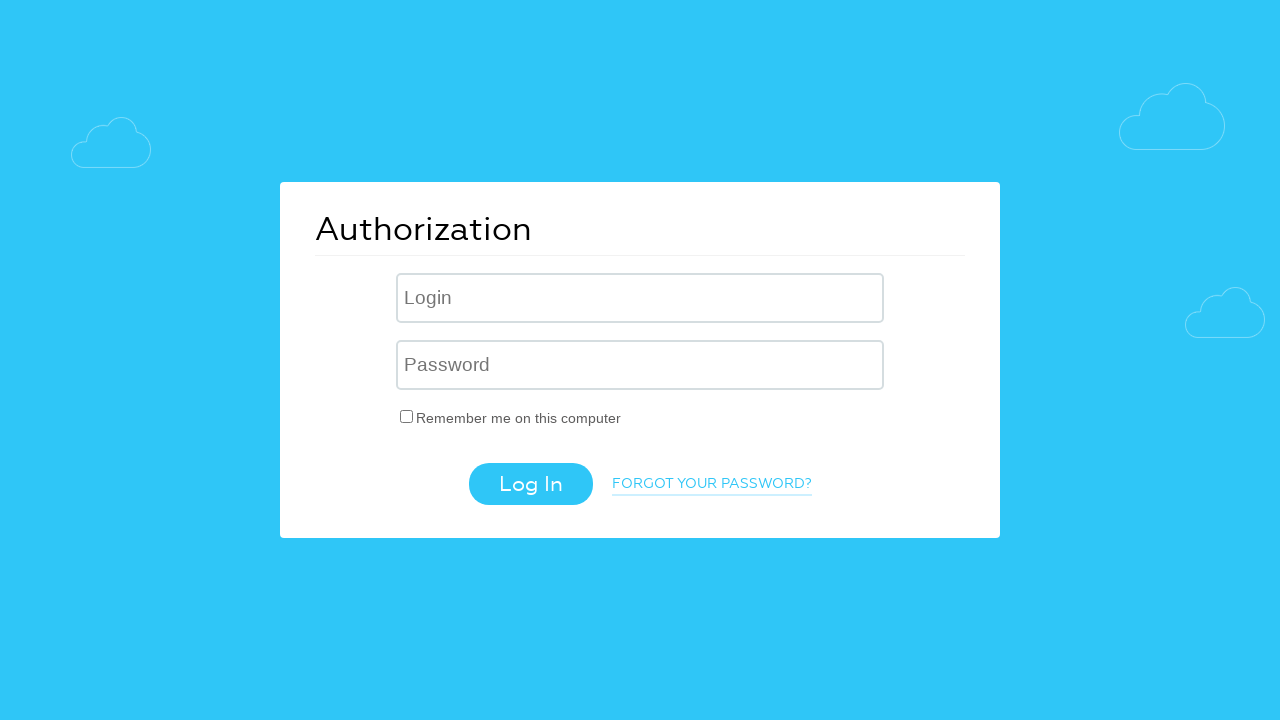

Waited for 'Remember me' label to load on NextBaseCRM login page
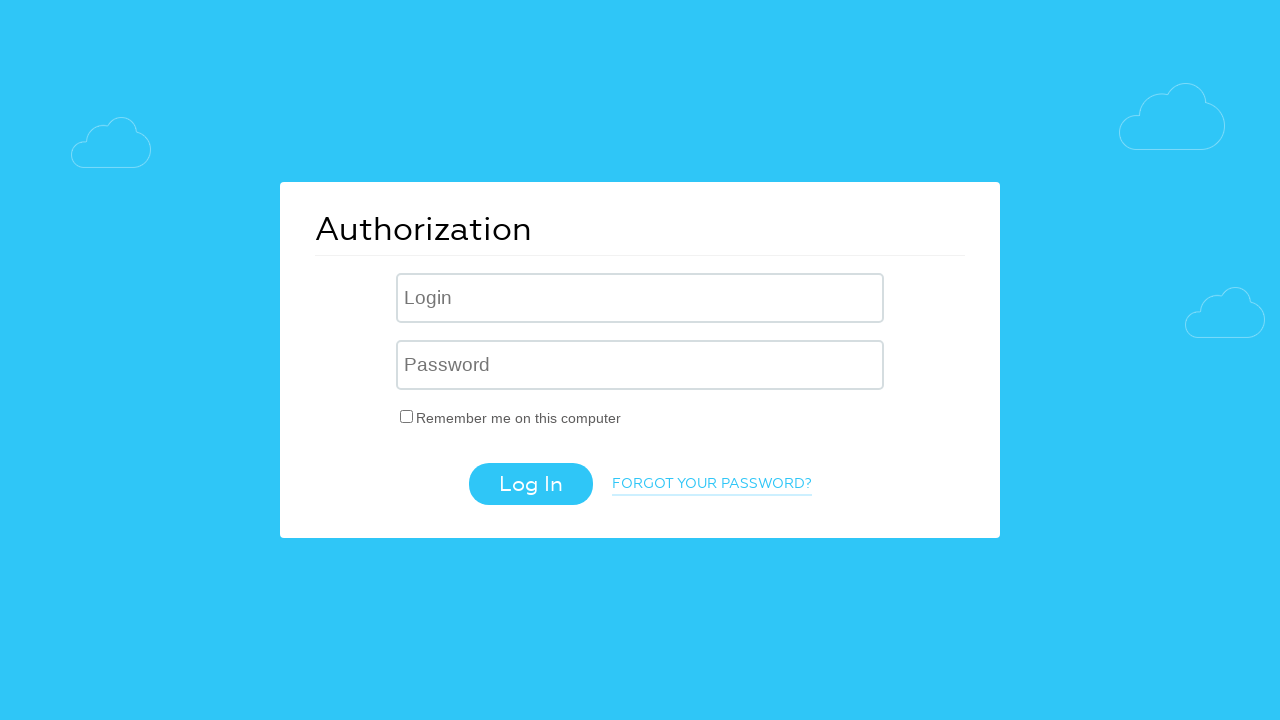

Verified 'Remember me' label text is 'Remember me on this computer'
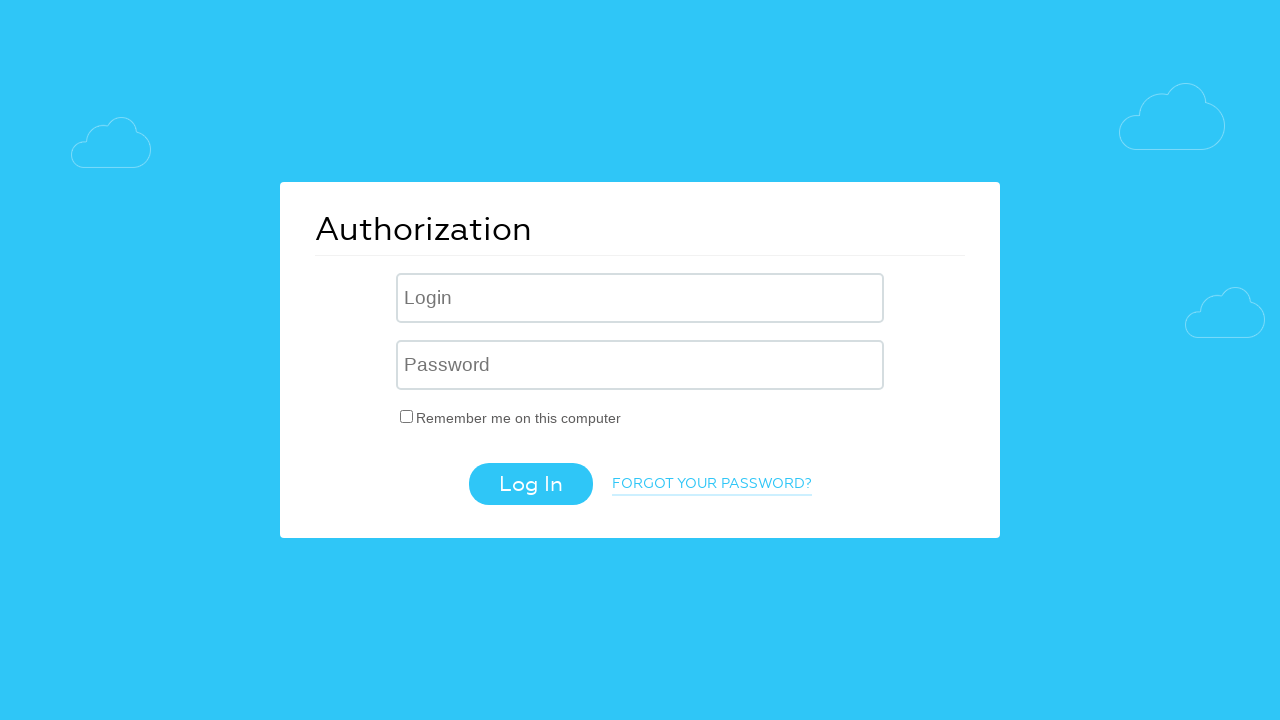

Verified 'Forgot your password?' link text
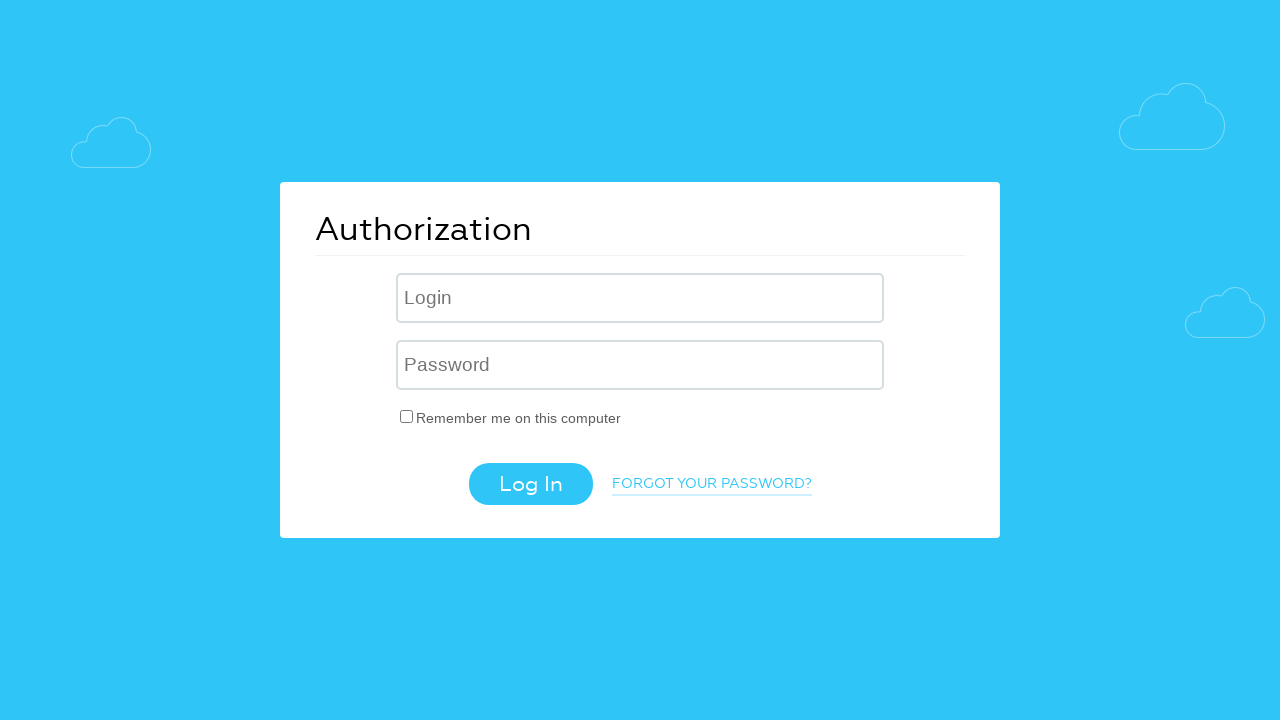

Verified href attribute of forgot password link contains 'forgot_password=yes'
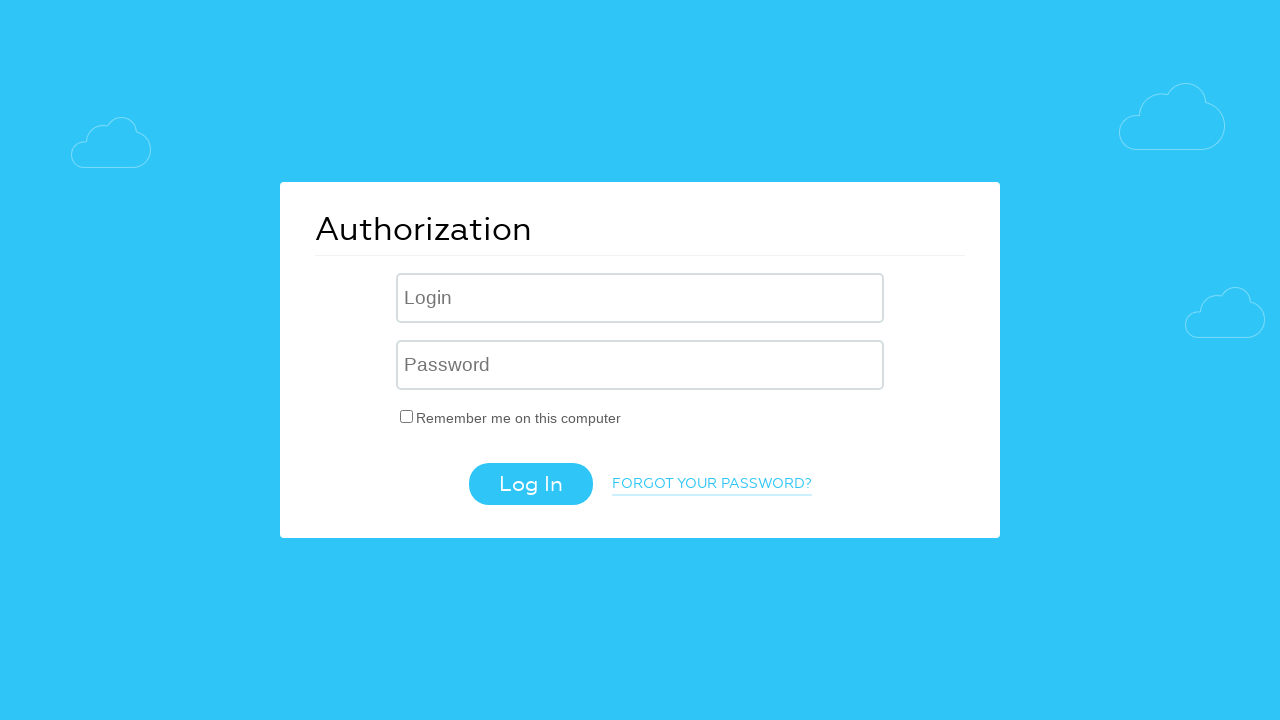

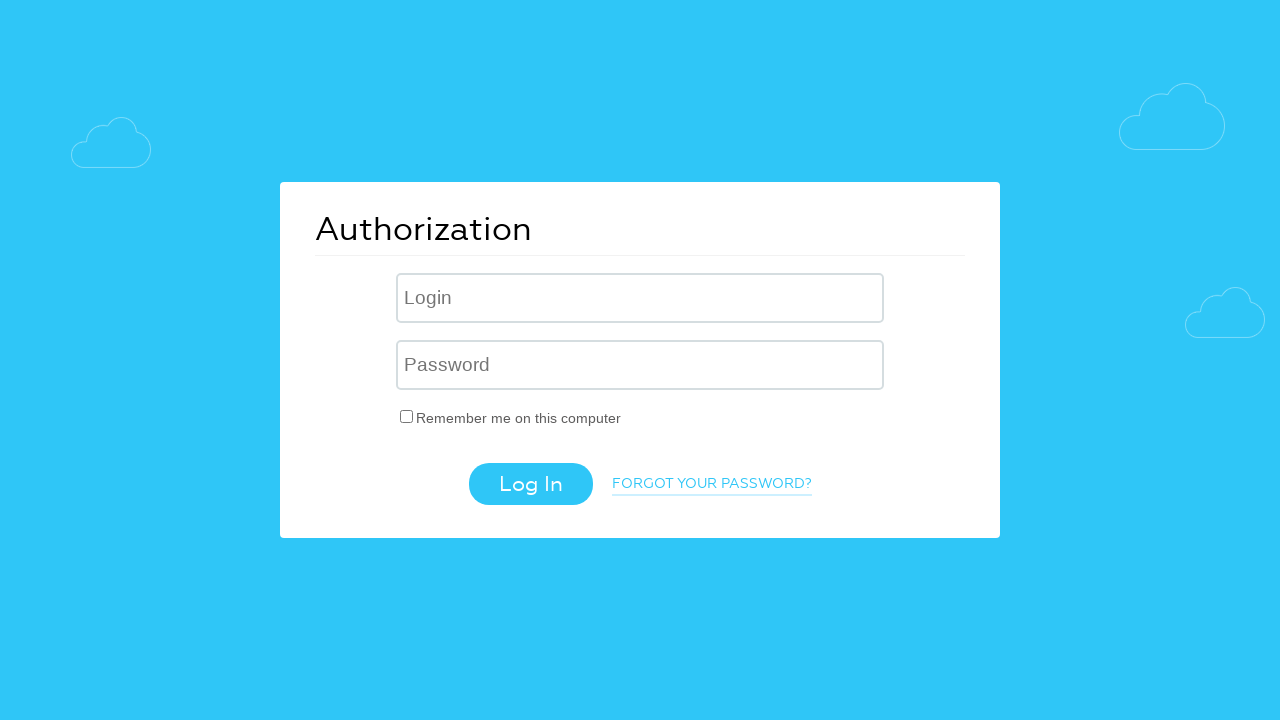